Tests restaurant selection functionality by clicking through restaurant location menus and selecting a specific restaurant

Starting URL: https://evrasia.spb.ru

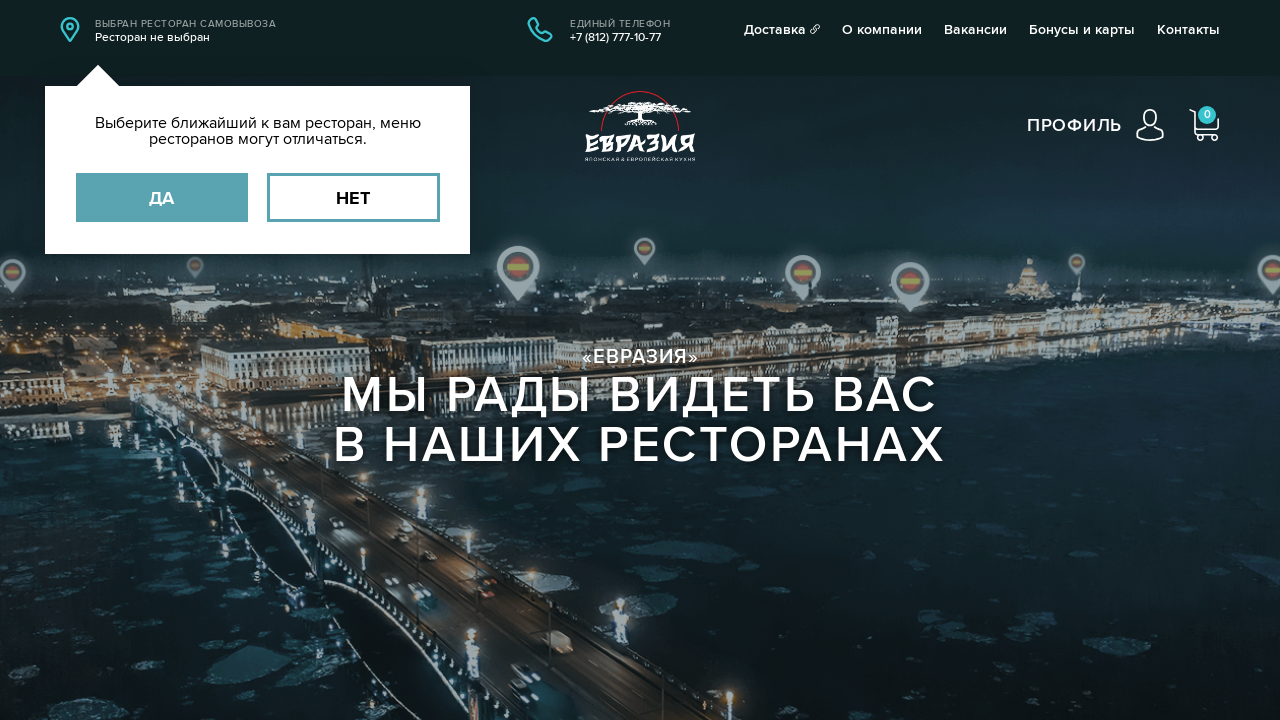

Clicked on restaurant selector in header at (265, 15) on xpath=//*[@id='header']/div[1]/div/div[1]/a/span[1]
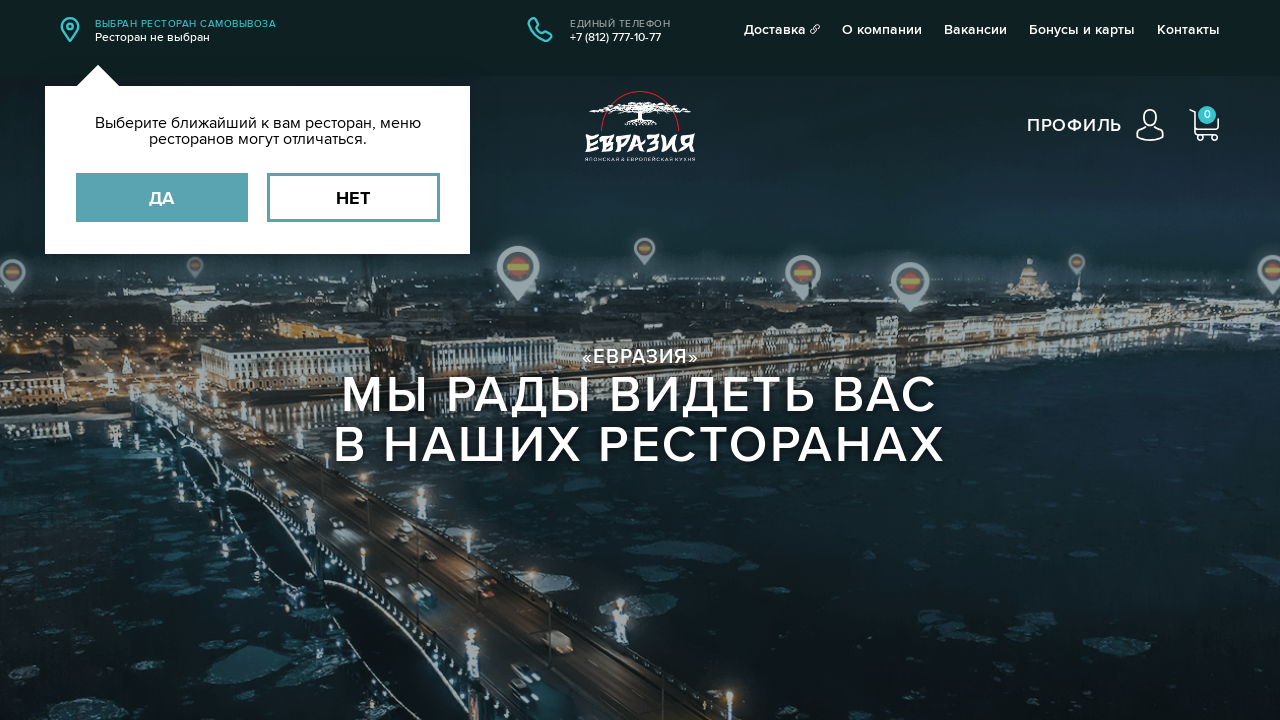

Selected restaurant category from popup at (329, 138) on xpath=//*[@id='rest_popup']/div[2]/div/ul/li[2]/a
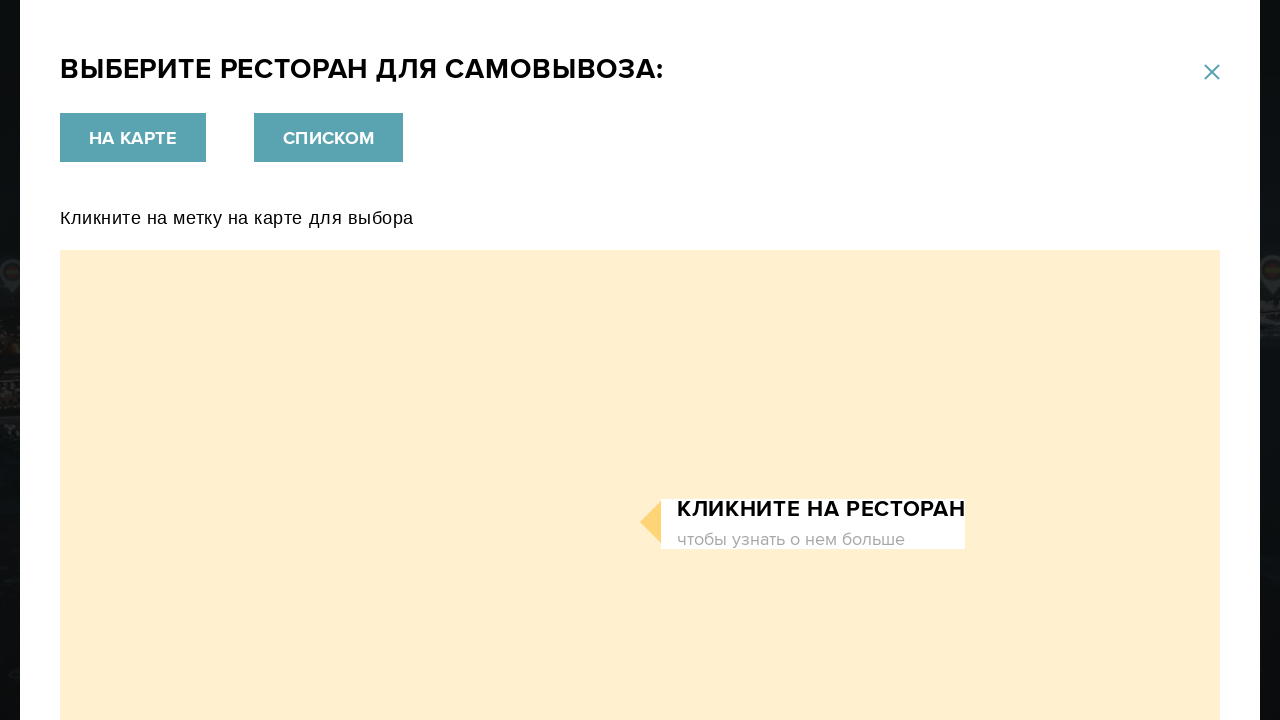

Clicked on tab for specific location at (330, 512) on xpath=//*[@id='tab2']/ul/li[2]/a
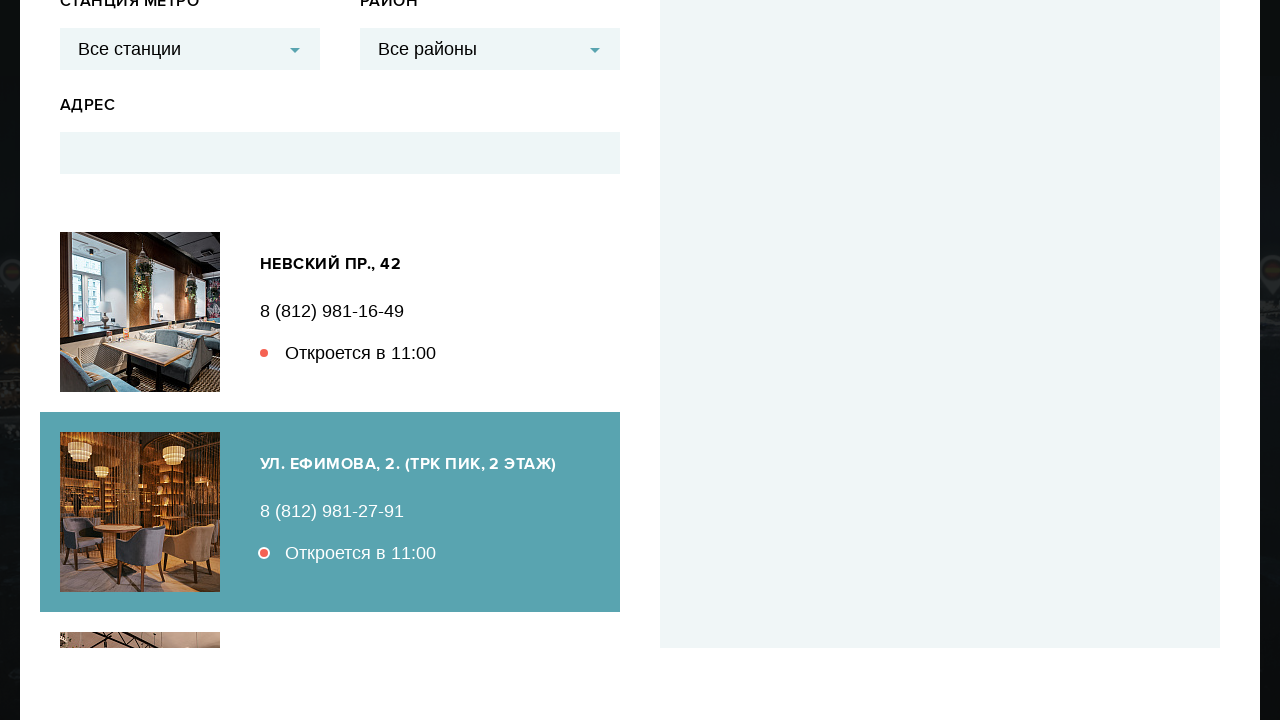

Selected specific restaurant at (940, 697) on xpath=//*[@id='tab2']/ul/div/section/a[2]
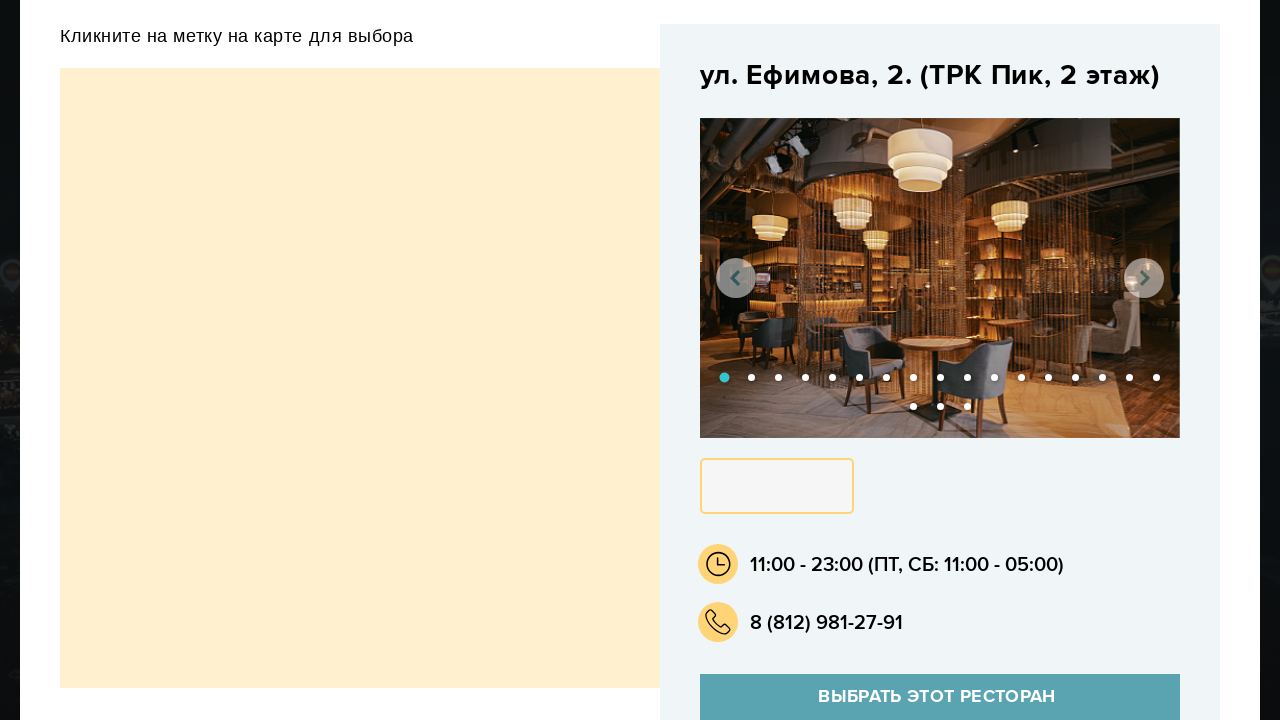

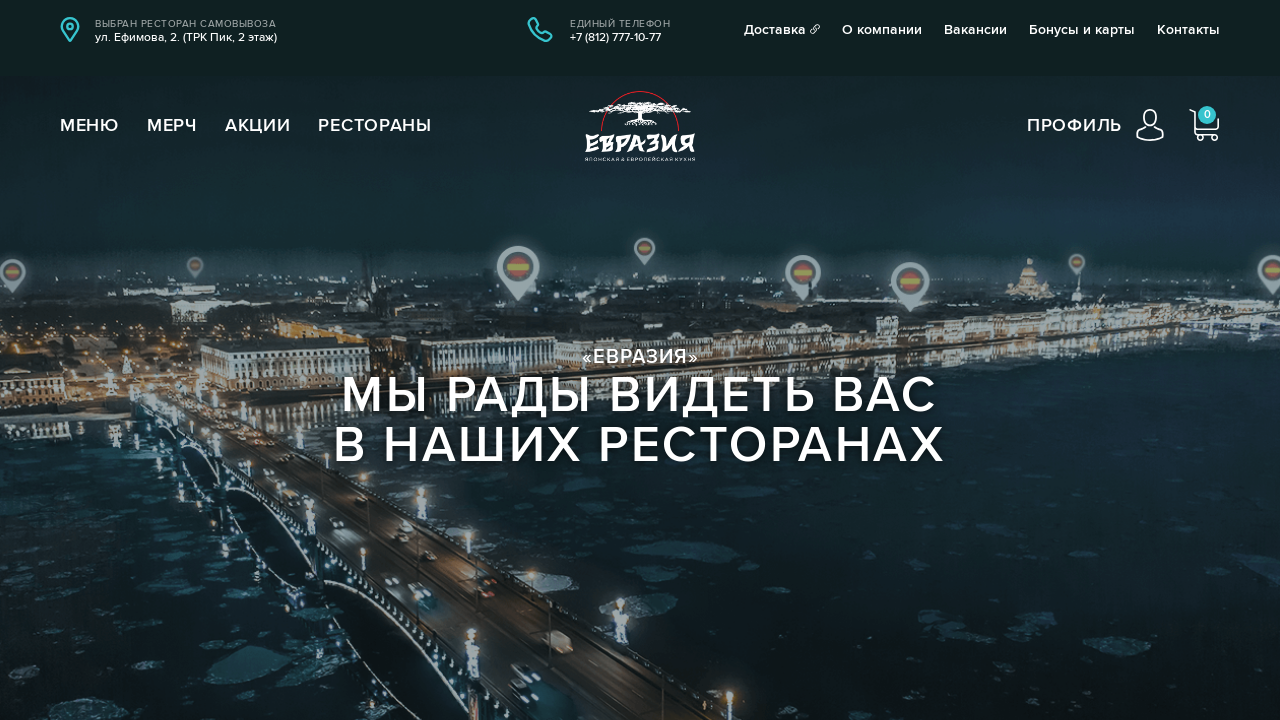